Tests browser navigation functionality by visiting loopcamp.io, navigating to etsy.com, then using back, forward, and refresh browser controls

Starting URL: https://www.loopcamp.io

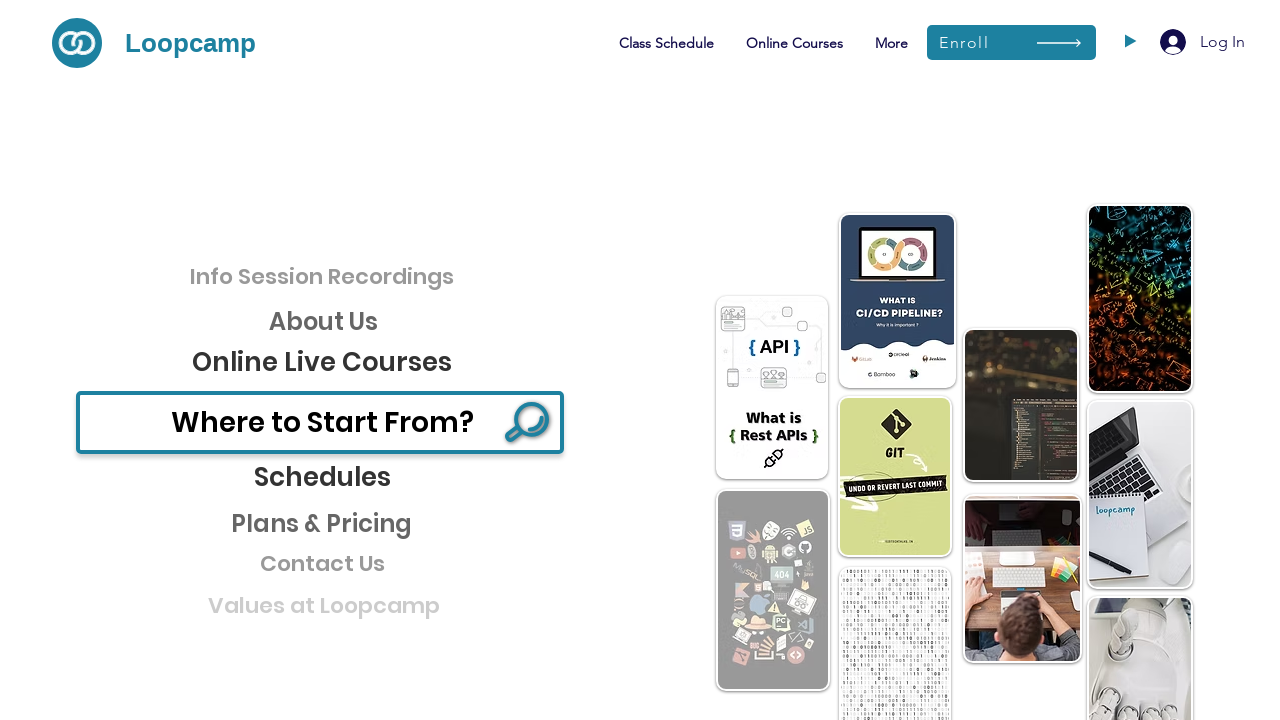

Initial loopcamp.io page loaded
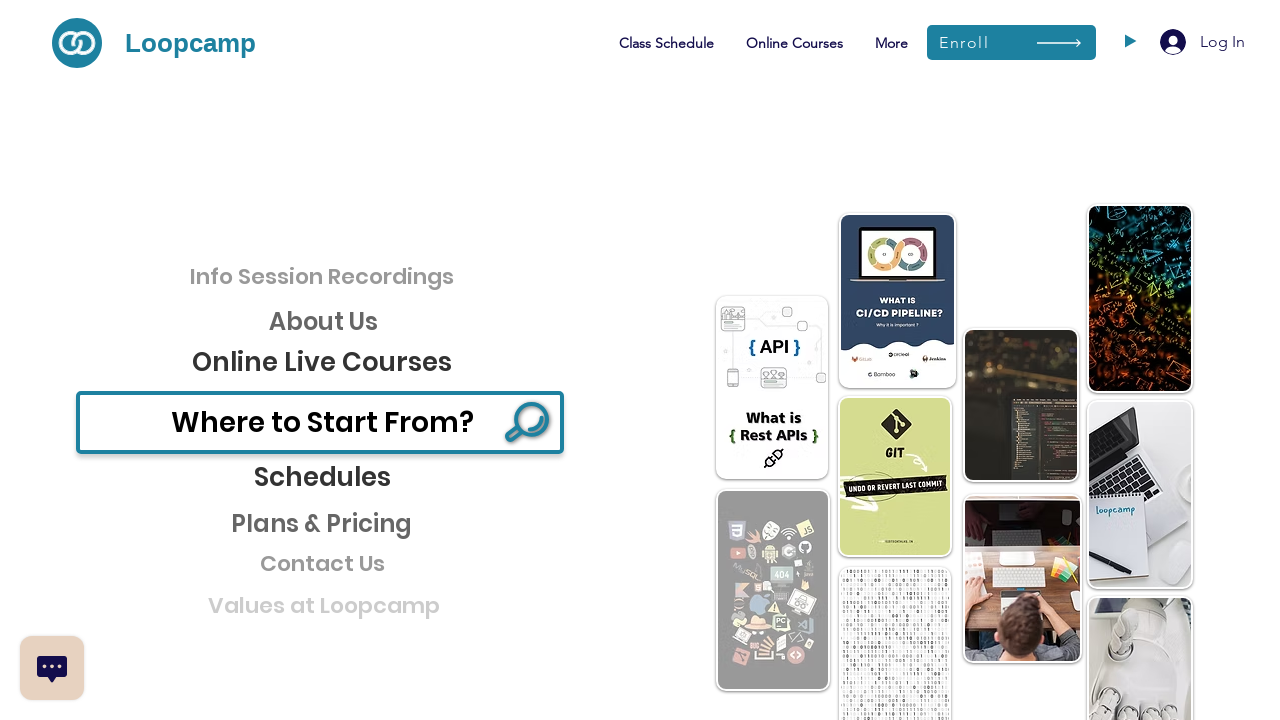

Navigated to etsy.com
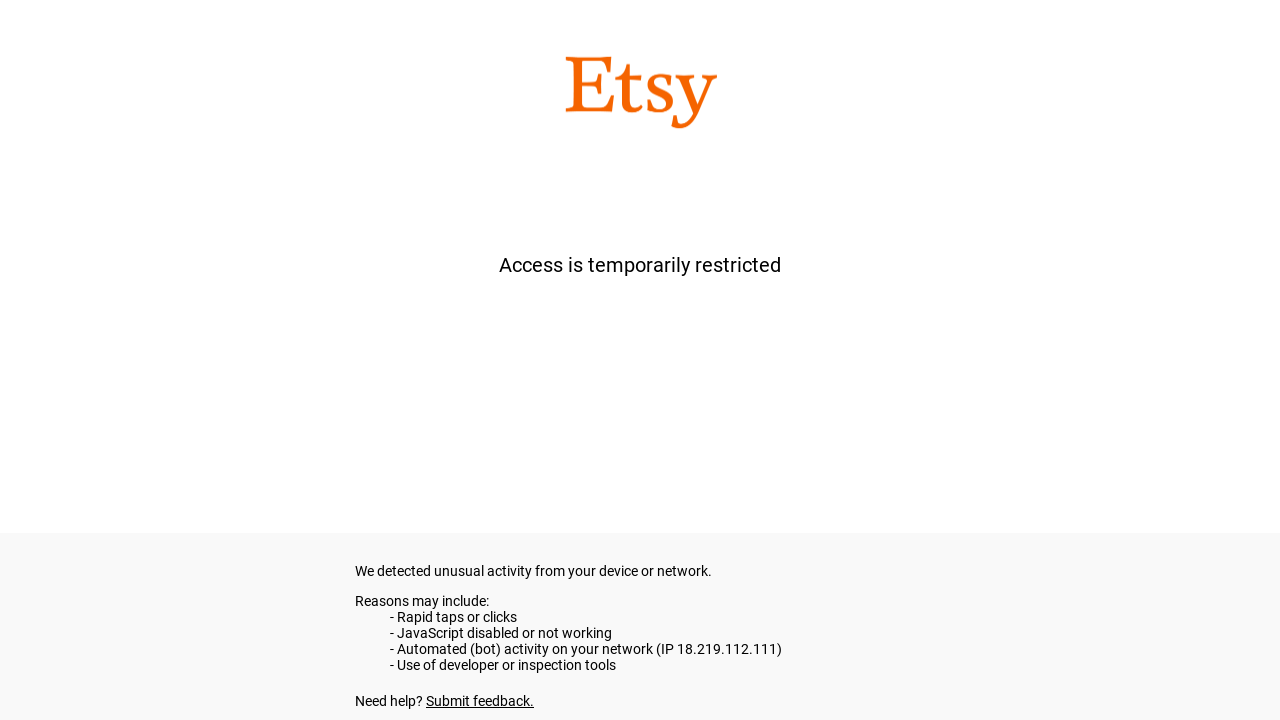

Etsy page loaded completely
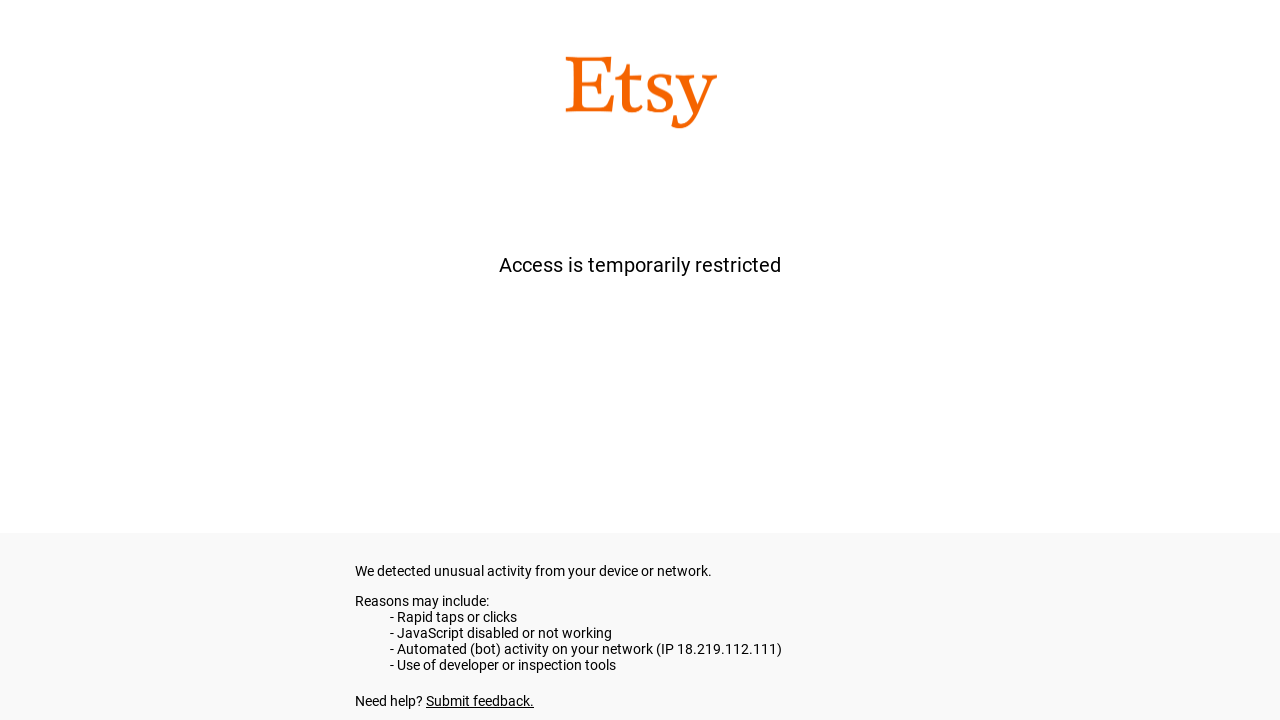

Used browser back button to return to loopcamp.io
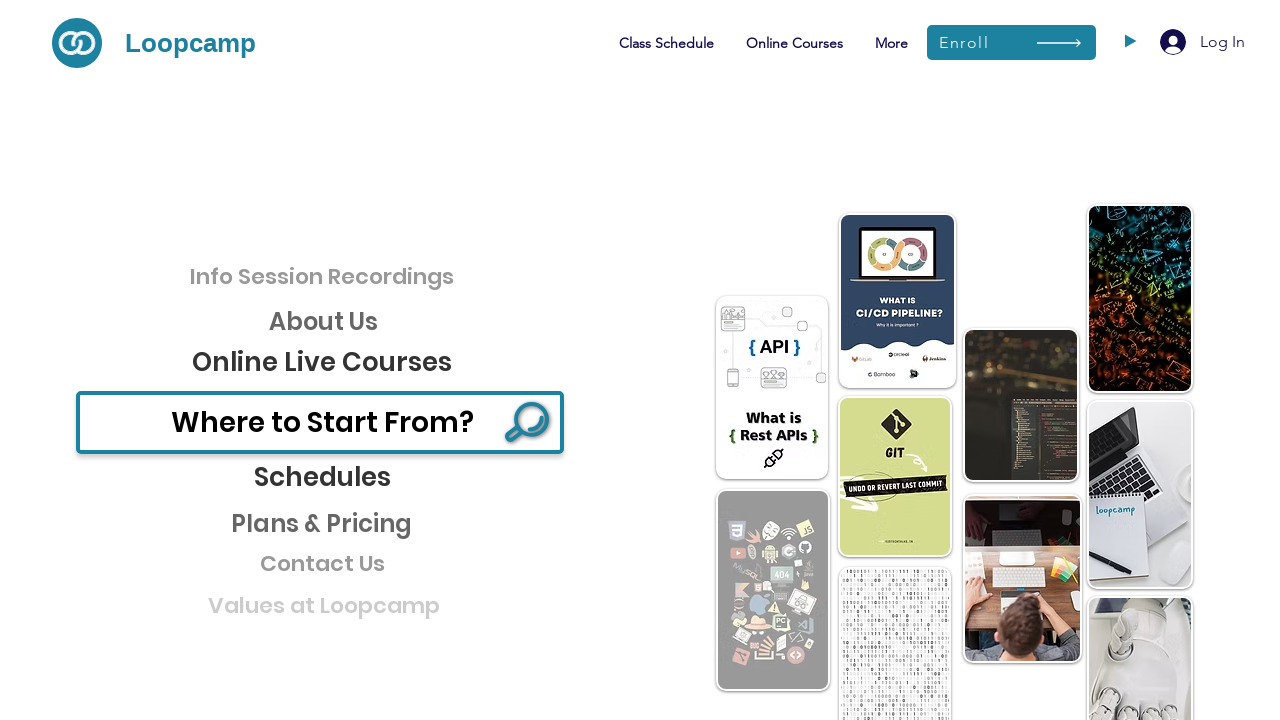

Loopcamp.io page loaded after back navigation
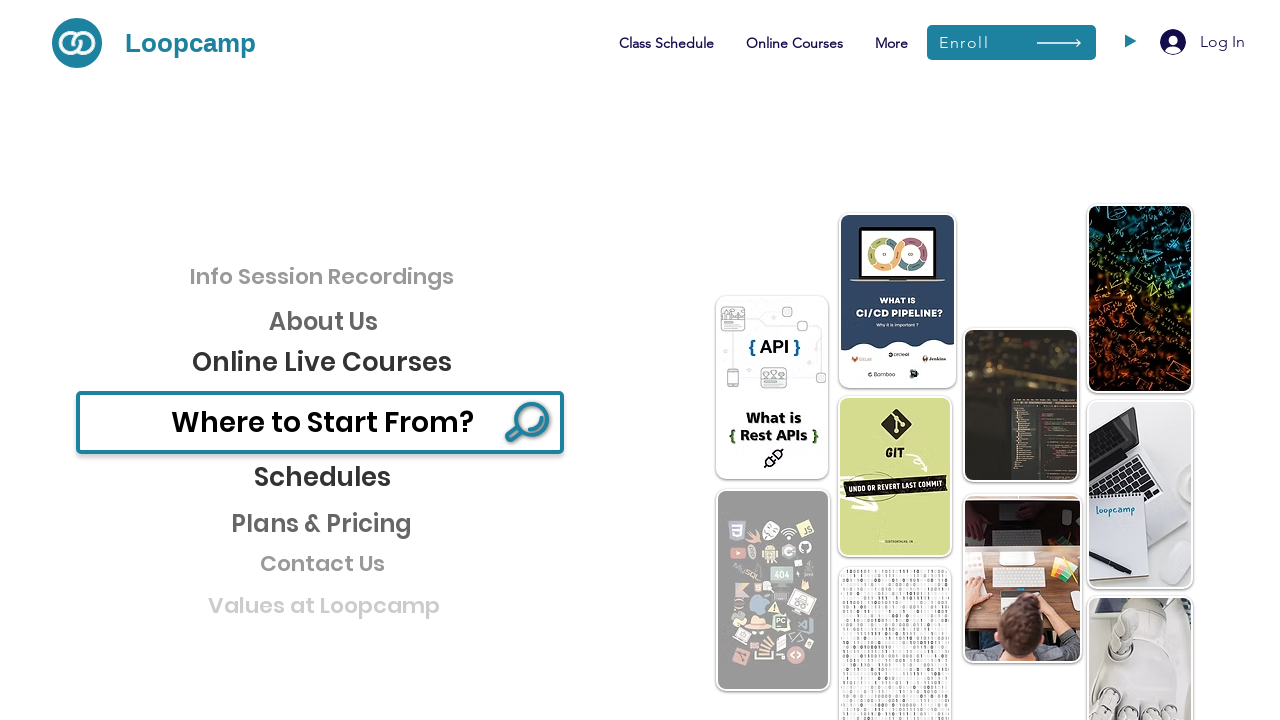

Used browser forward button to return to etsy.com
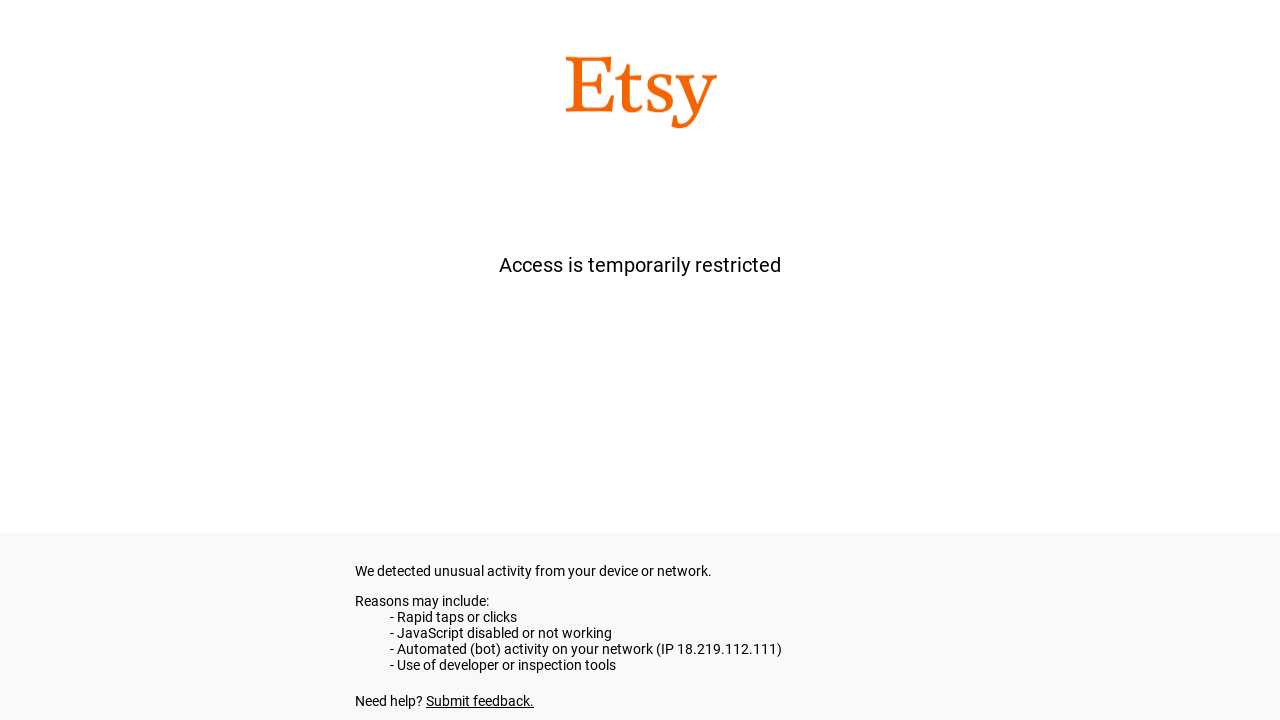

Etsy page loaded after forward navigation
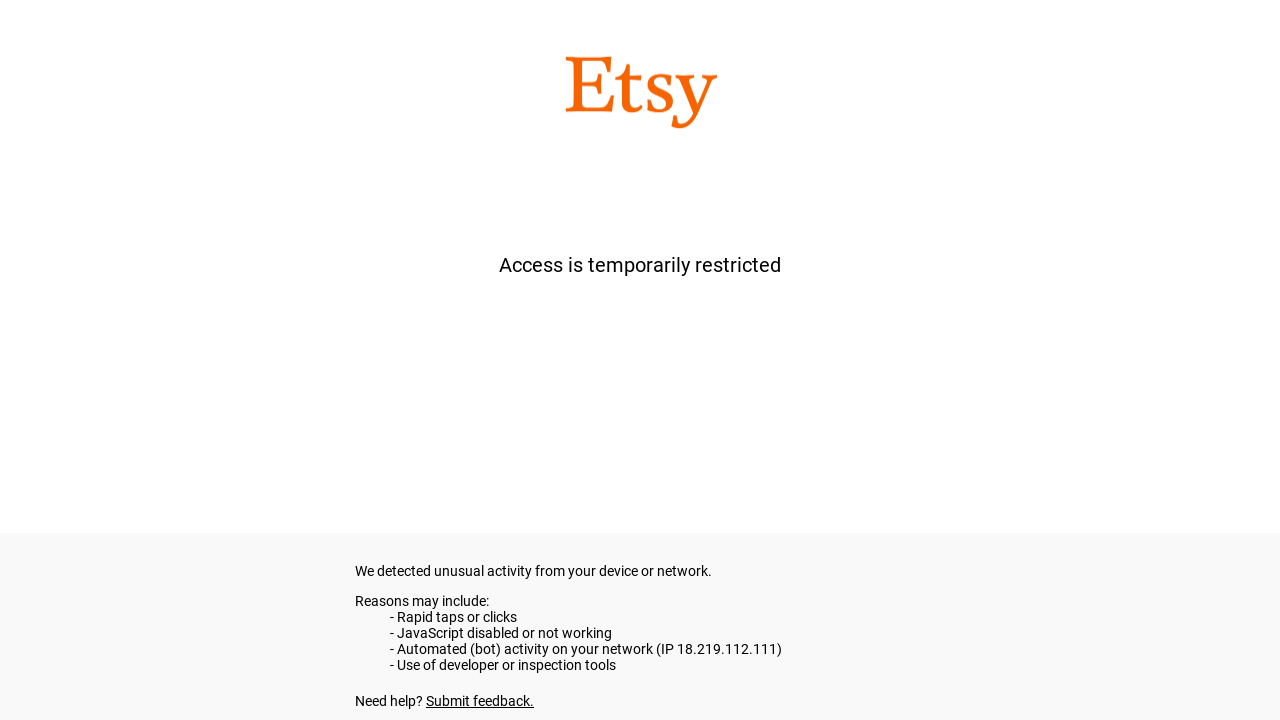

Refreshed the etsy.com page
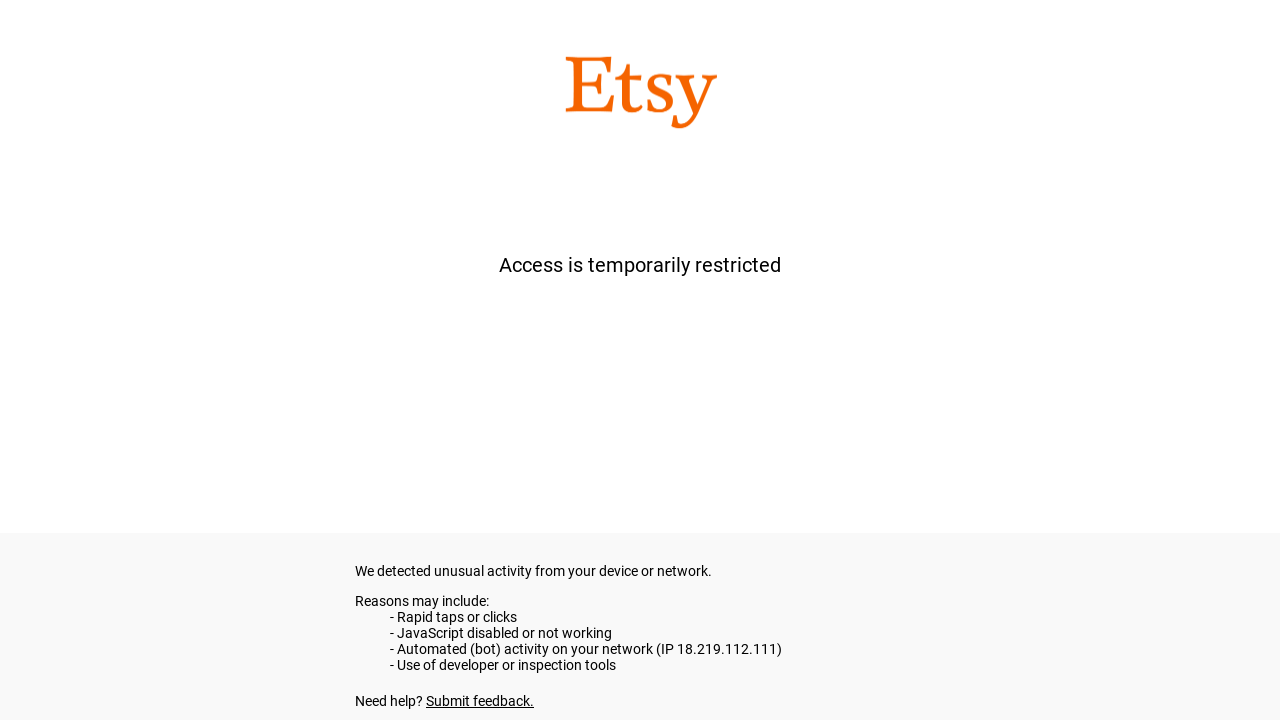

Etsy page reloaded completely
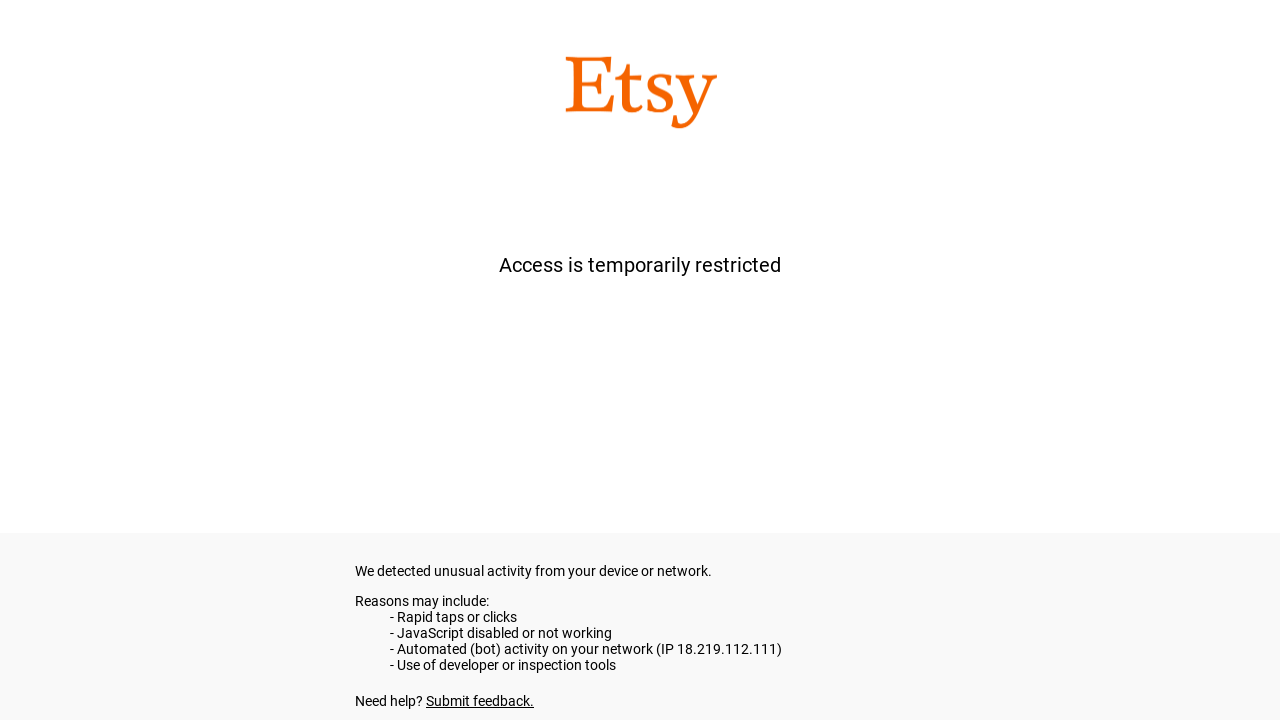

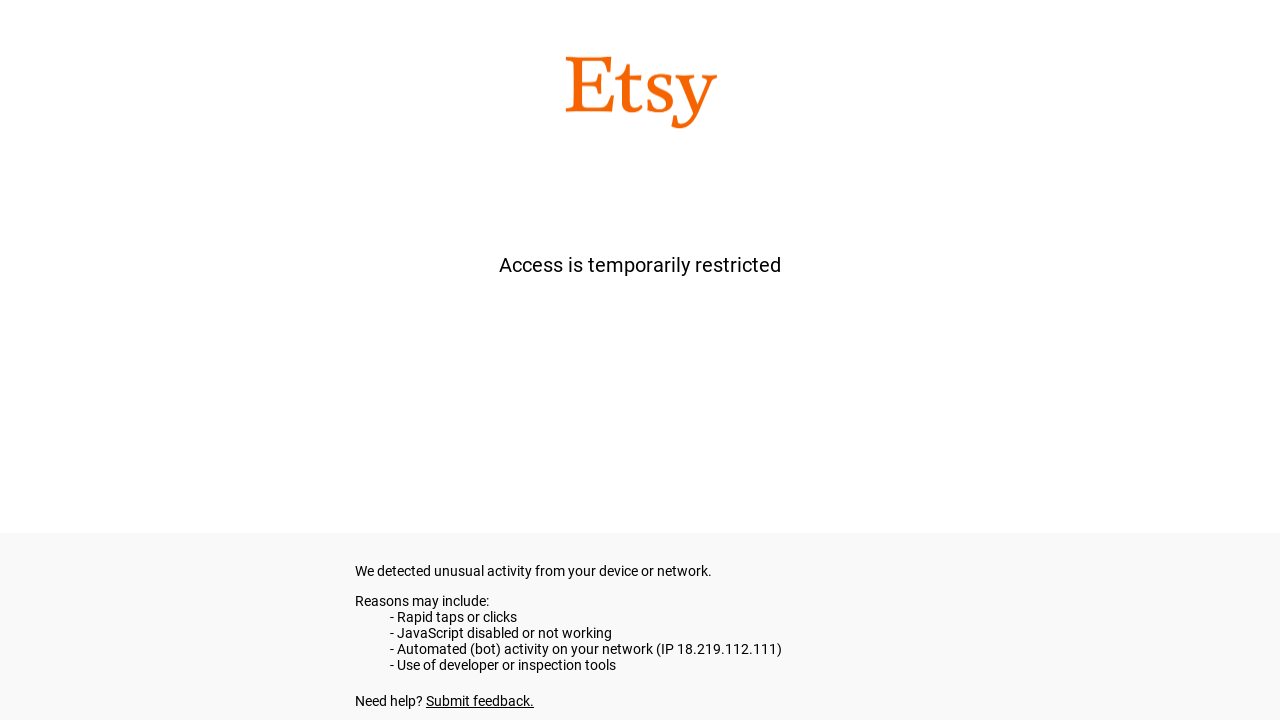